Tests dynamic loading functionality by clicking a start button and waiting for "Hello World!" text to appear after a loading animation completes (15 second timeout for safety).

Starting URL: https://automationfc.github.io/dynamic-loading/

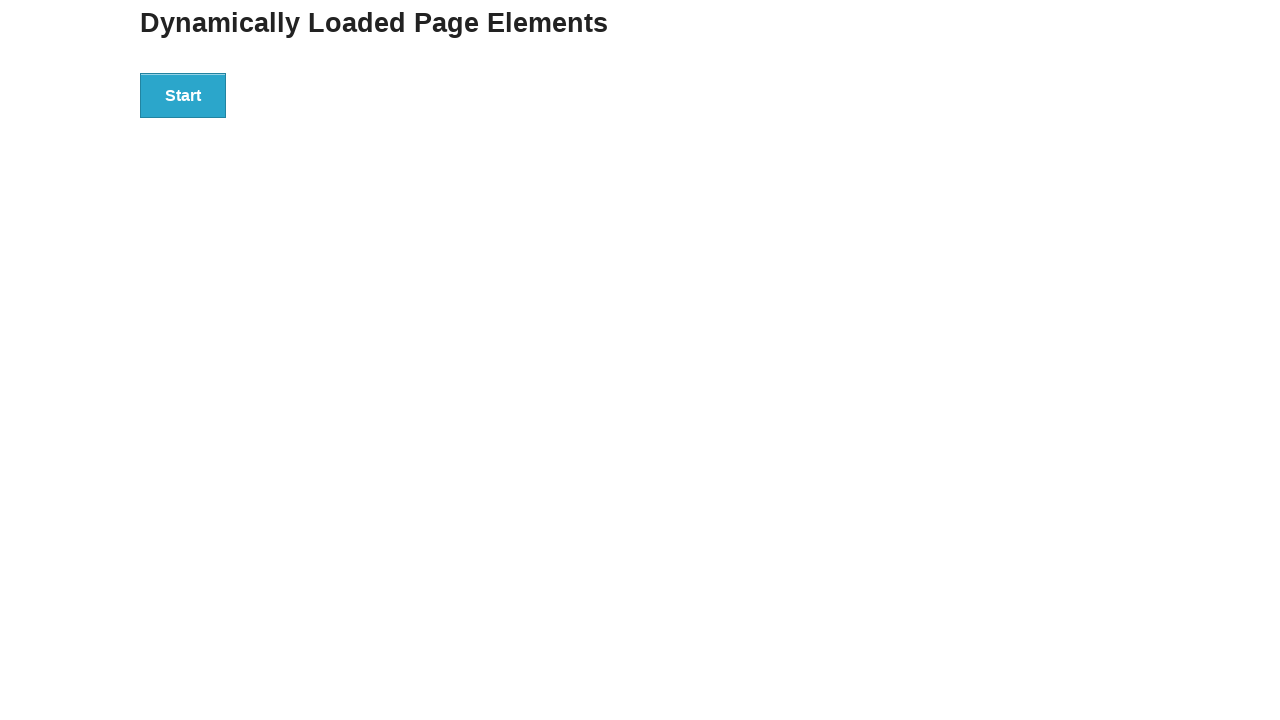

Navigated to dynamic loading test page
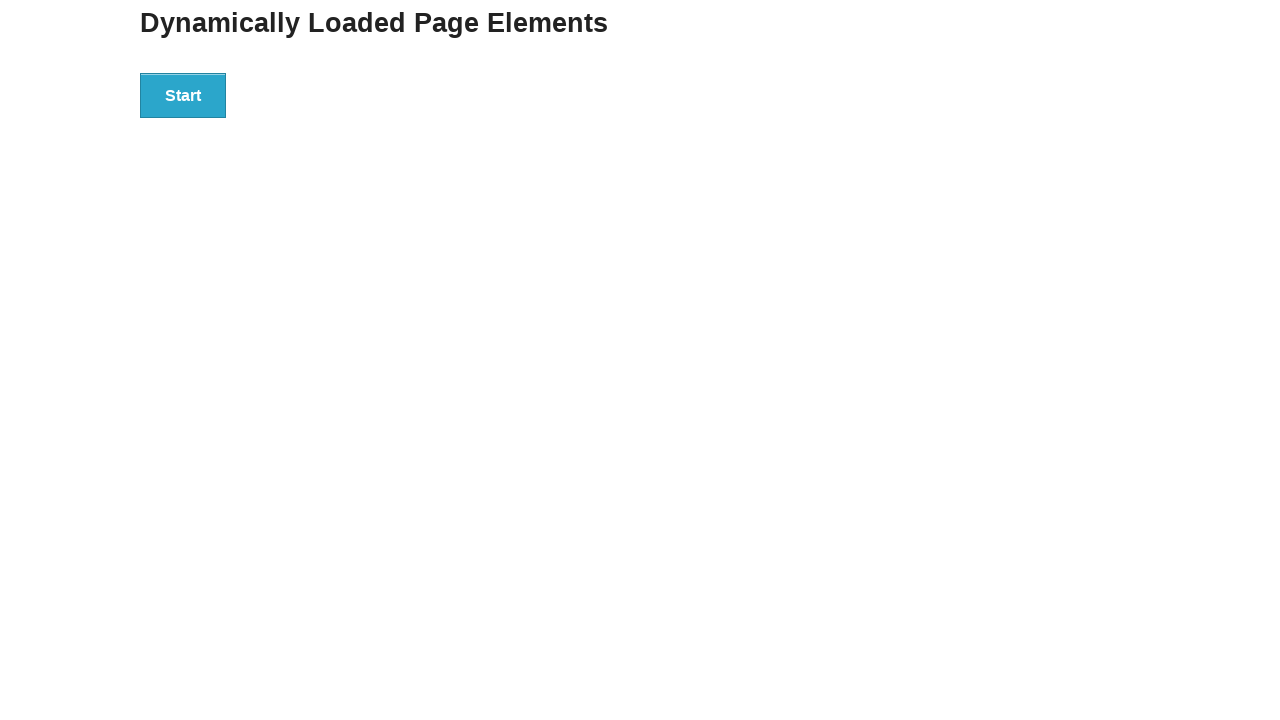

Clicked start button to trigger dynamic loading at (183, 95) on div#start > button
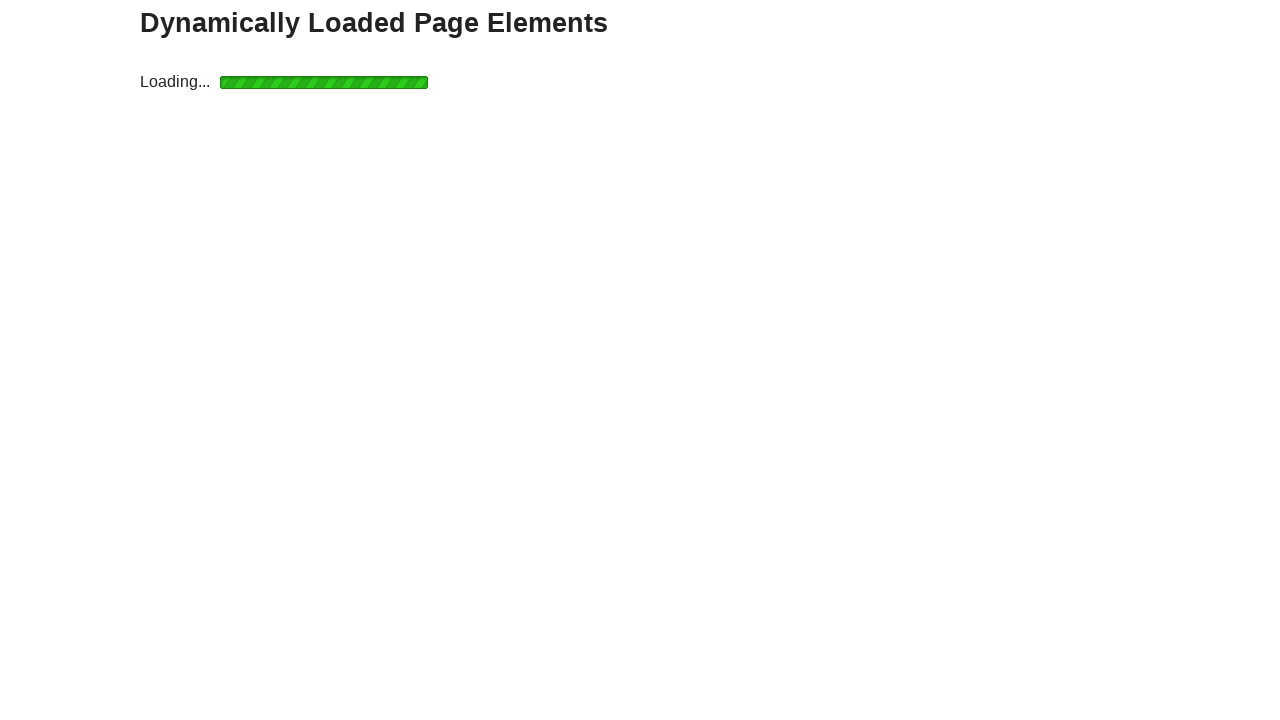

Waited for 'Hello World!' text to appear after loading animation completed
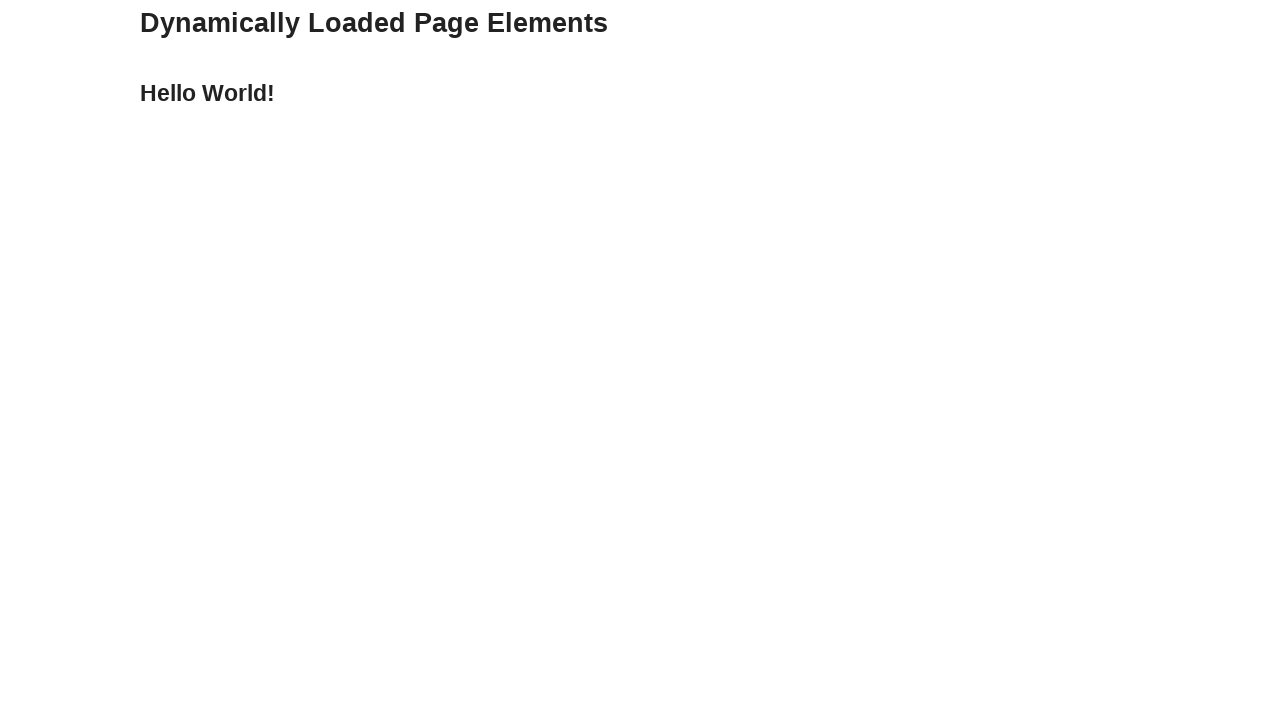

Verified that 'Hello World!' text is displayed correctly
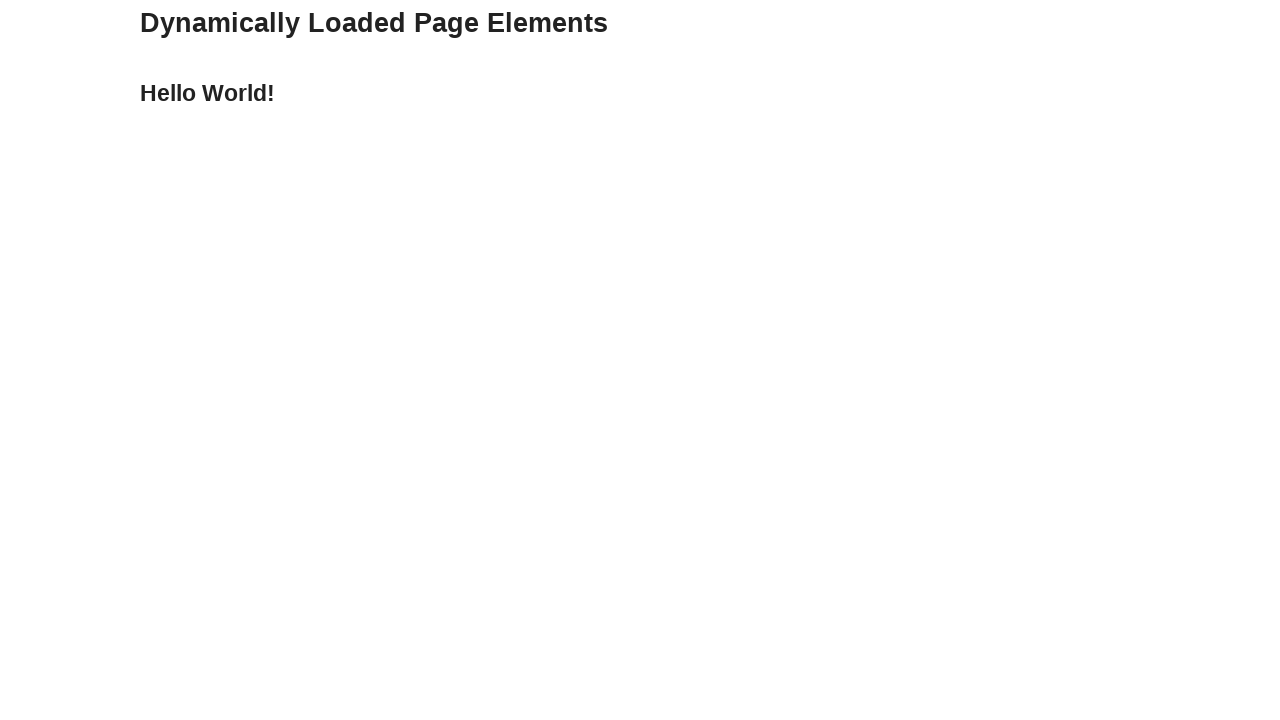

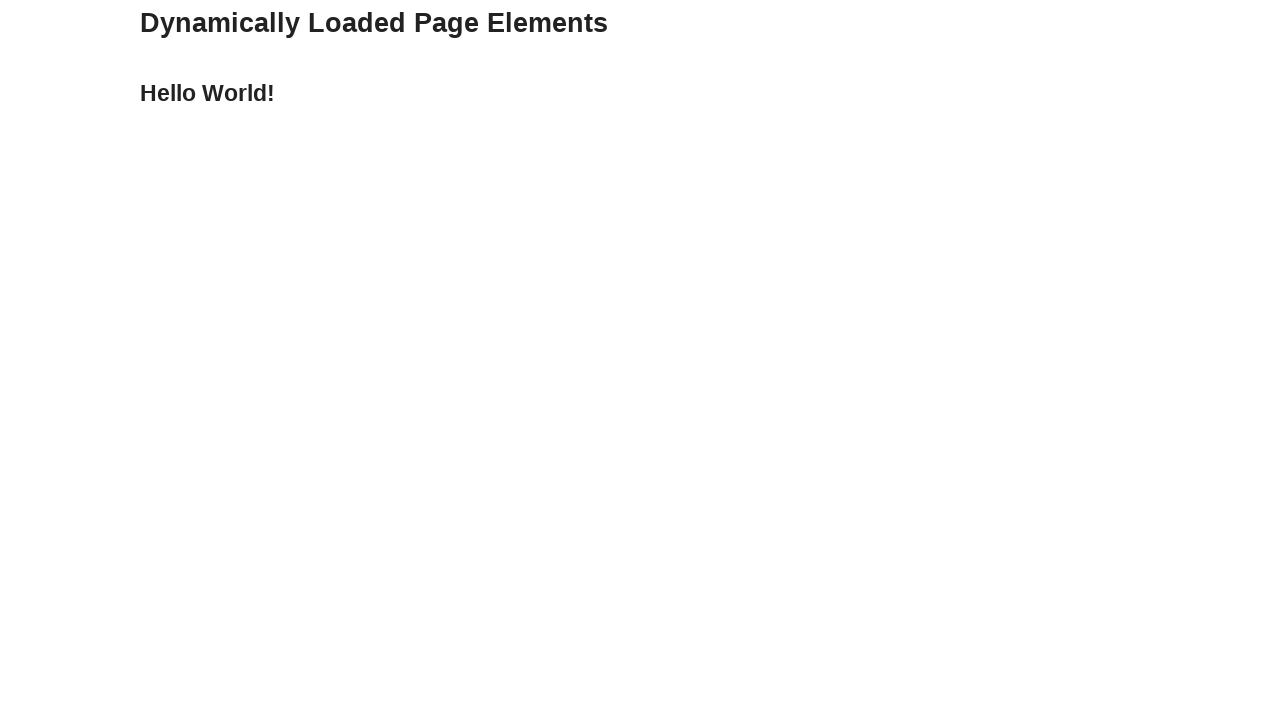